Opens the Mazda Mexico website, maximizes the browser window, and scrolls down the page to view content.

Starting URL: https://www.mazda.mx/

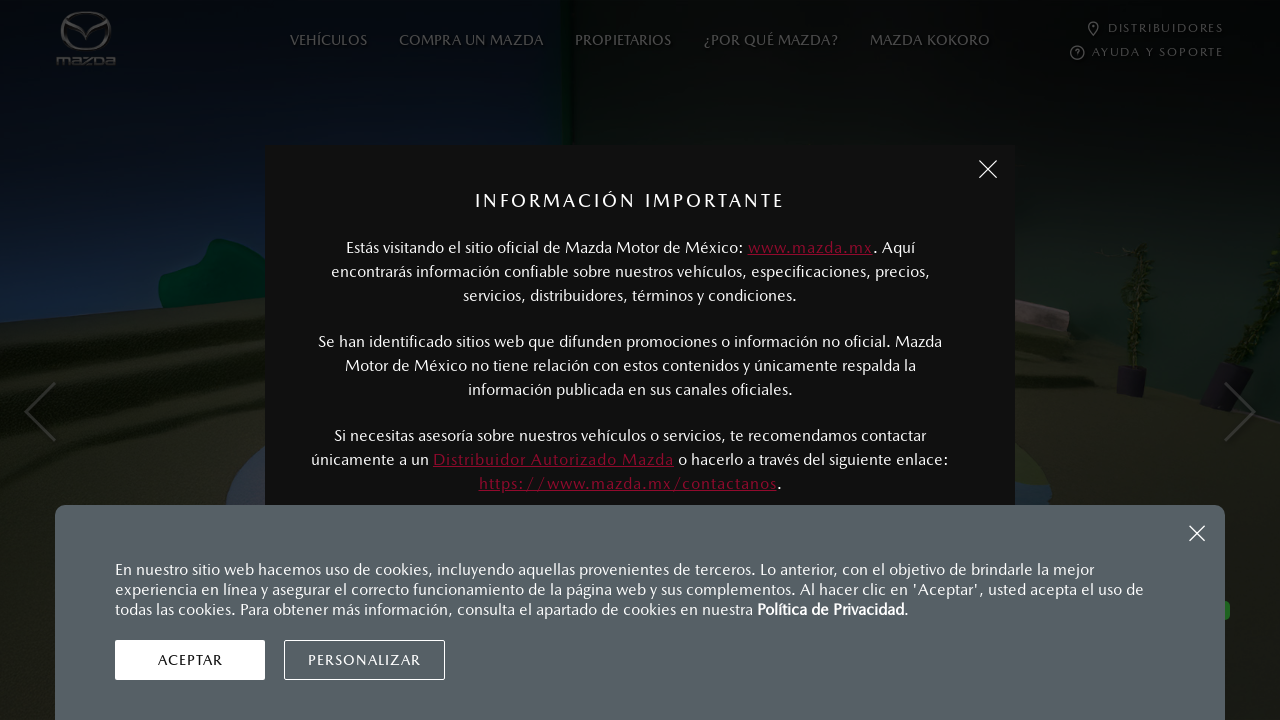

Set viewport size to 1920x1080 to maximize browser window
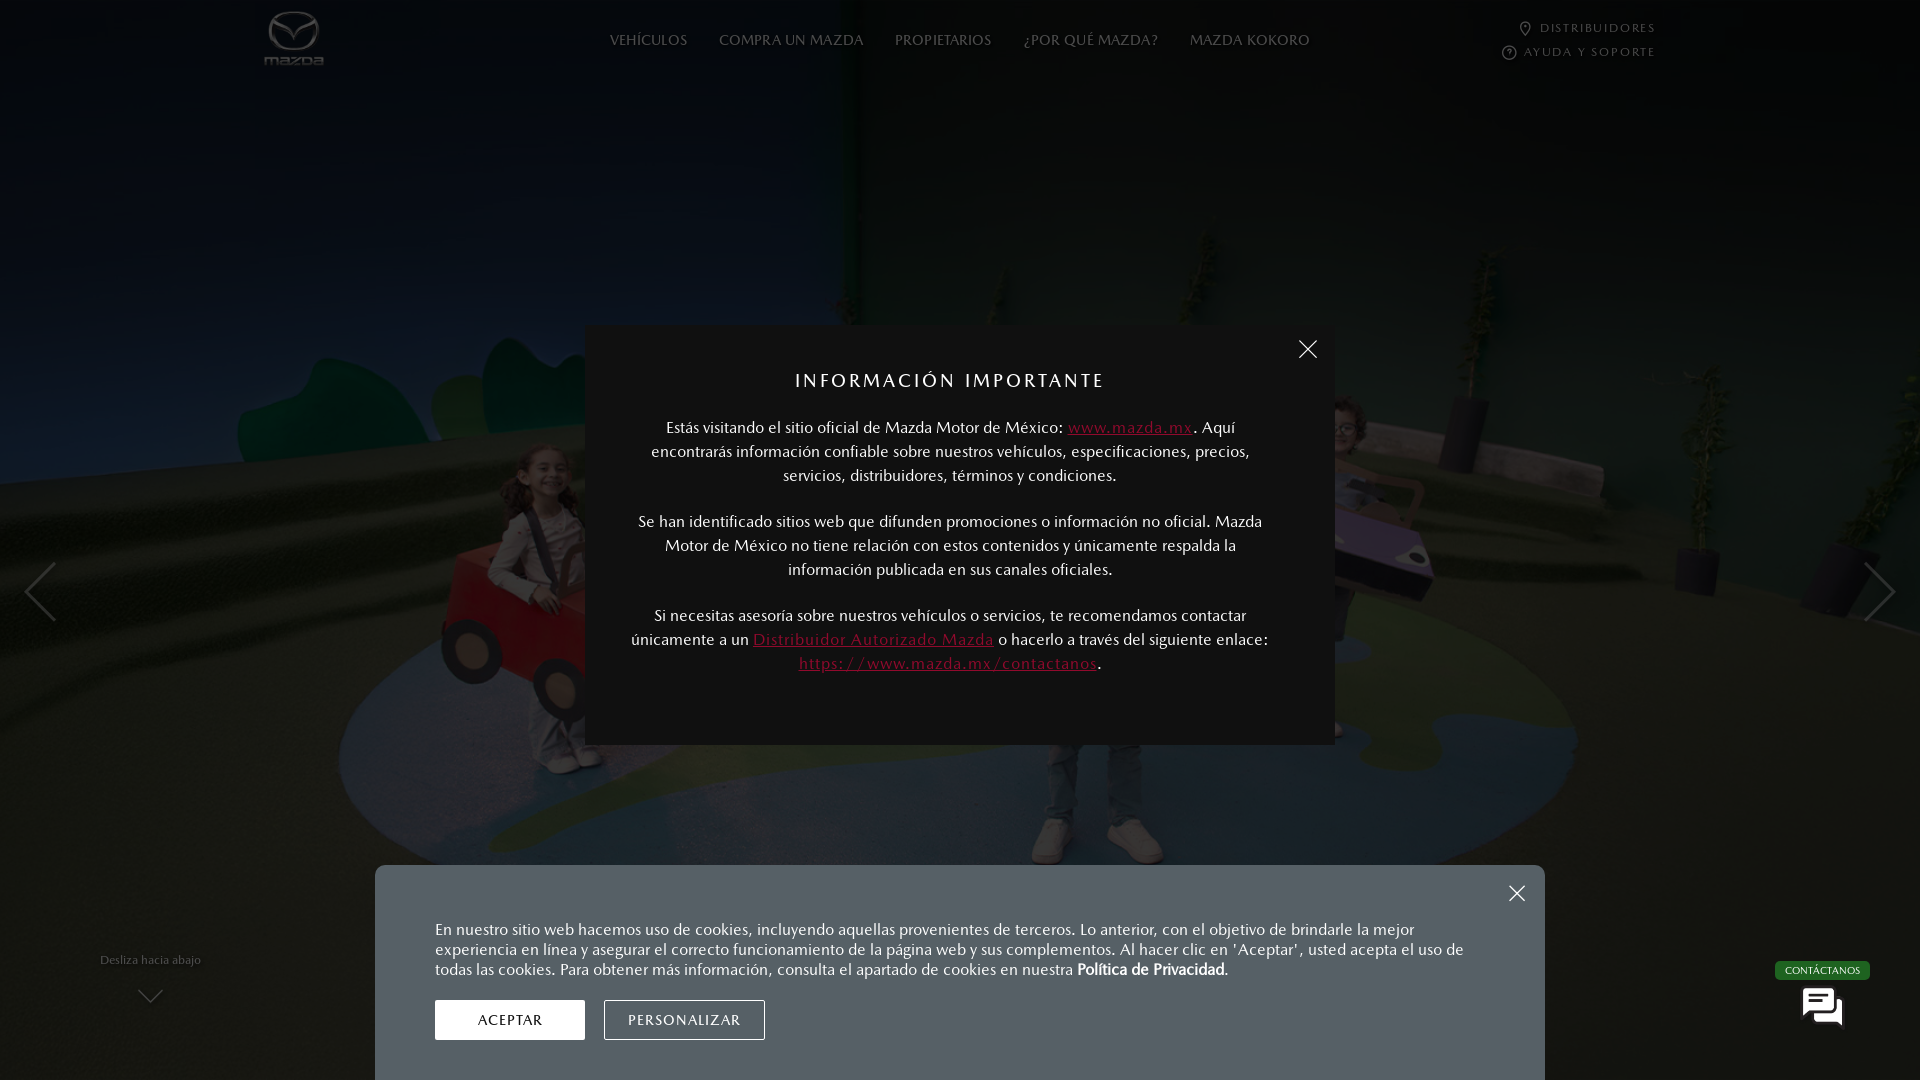

Scrolled down the page by 550 pixels
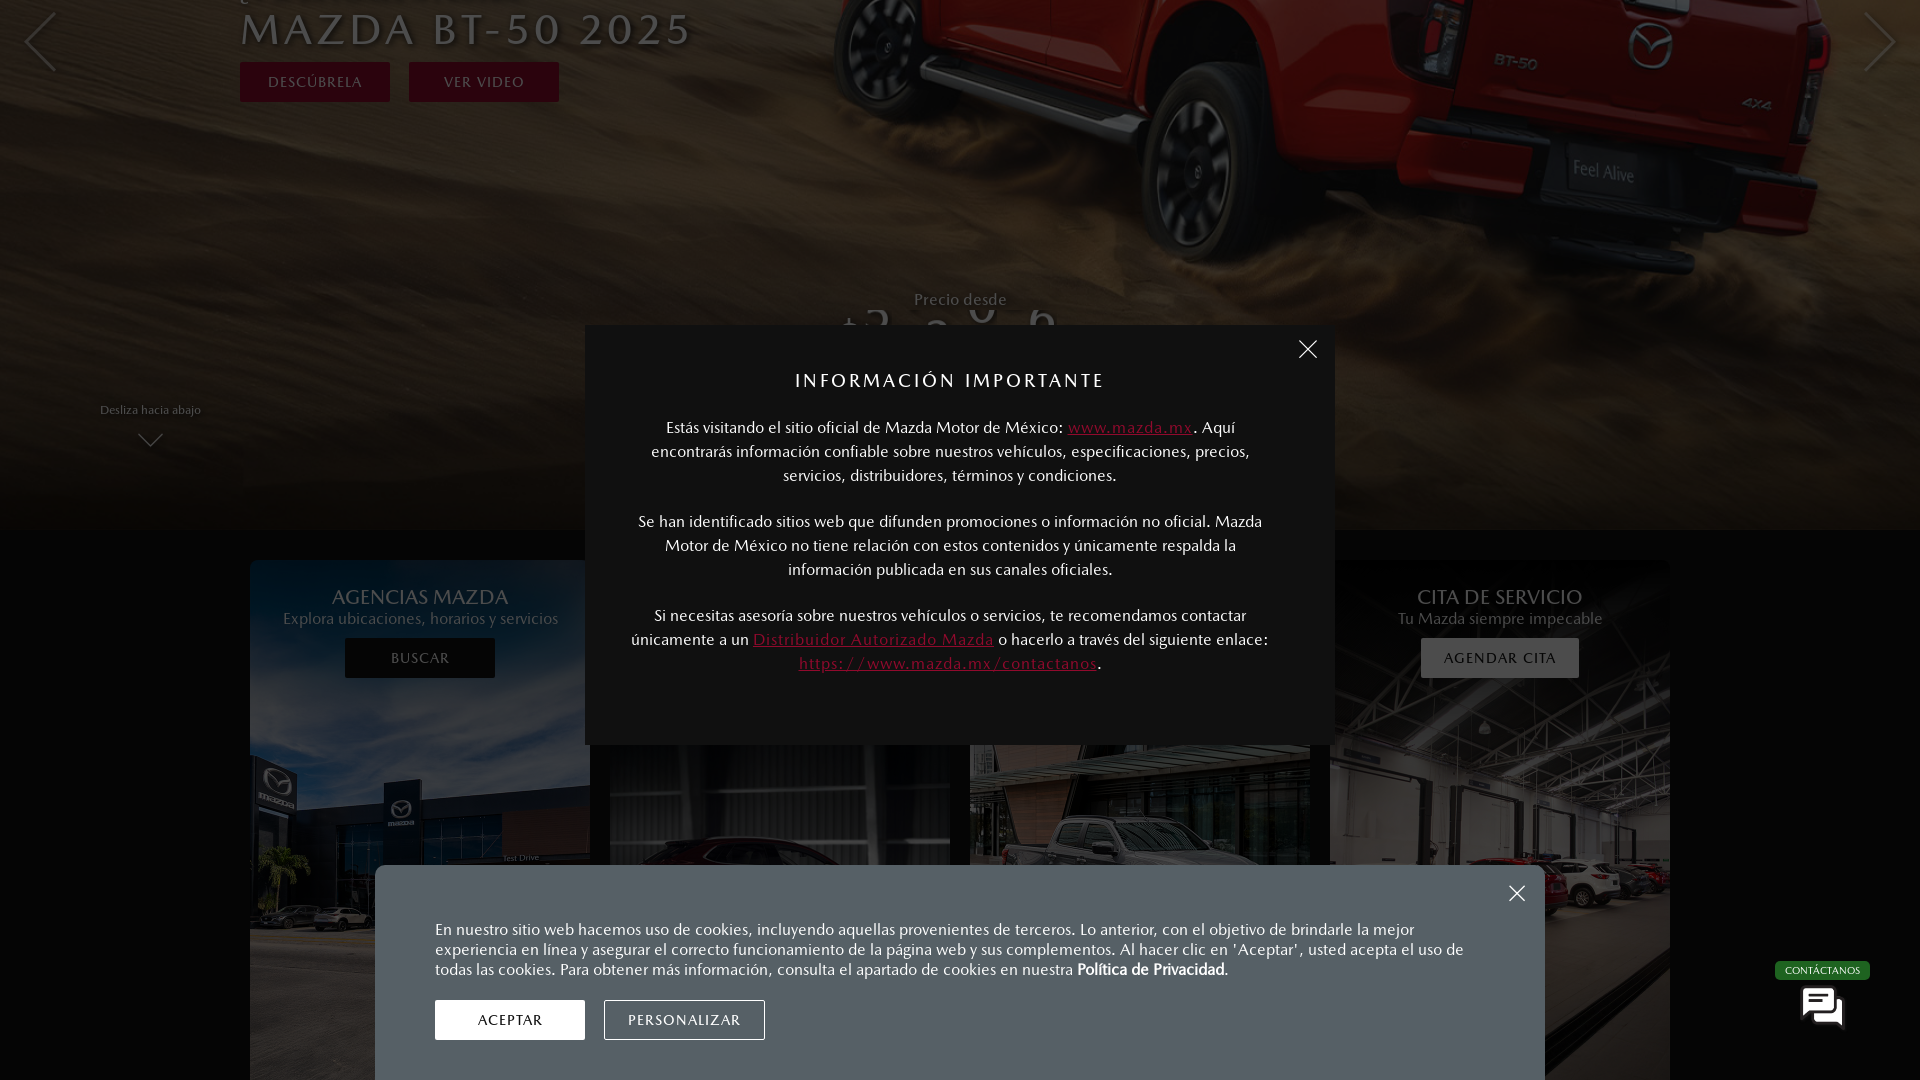

Waited 2 seconds for content to load after scroll
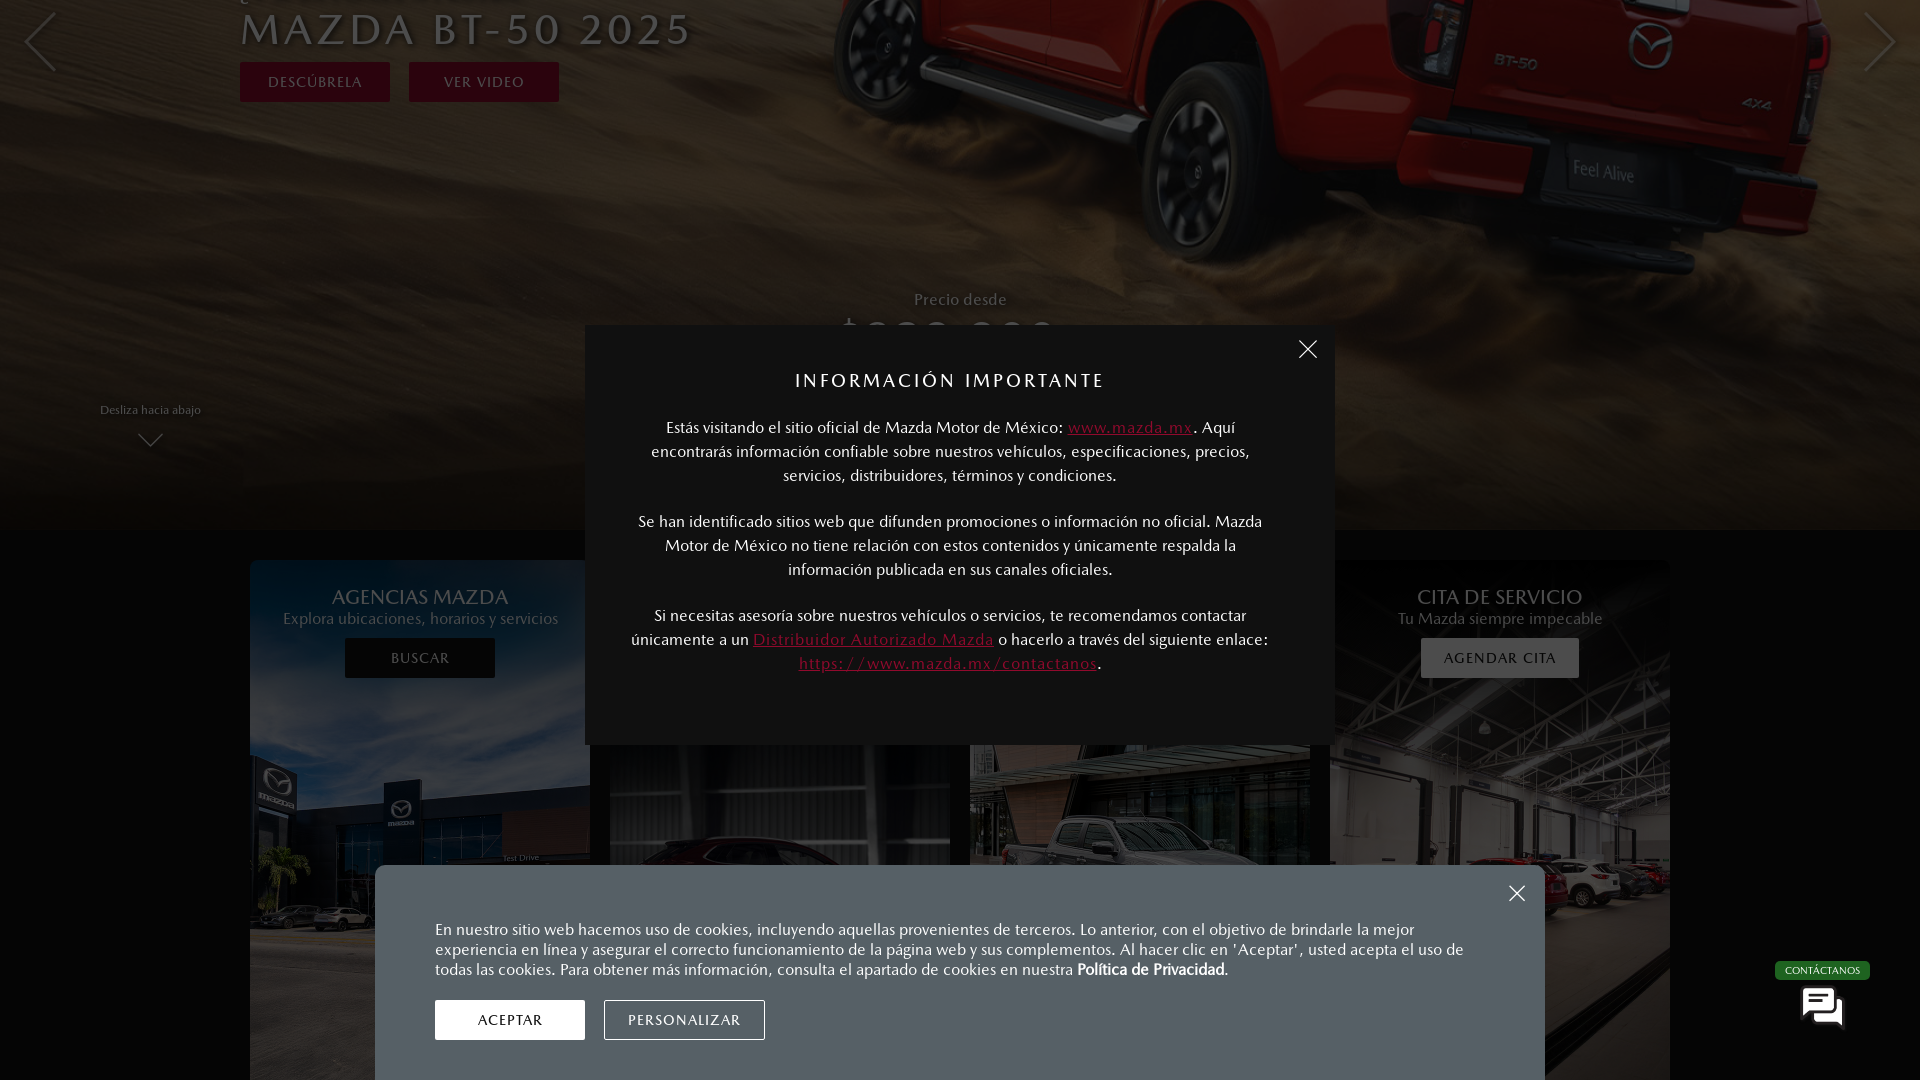

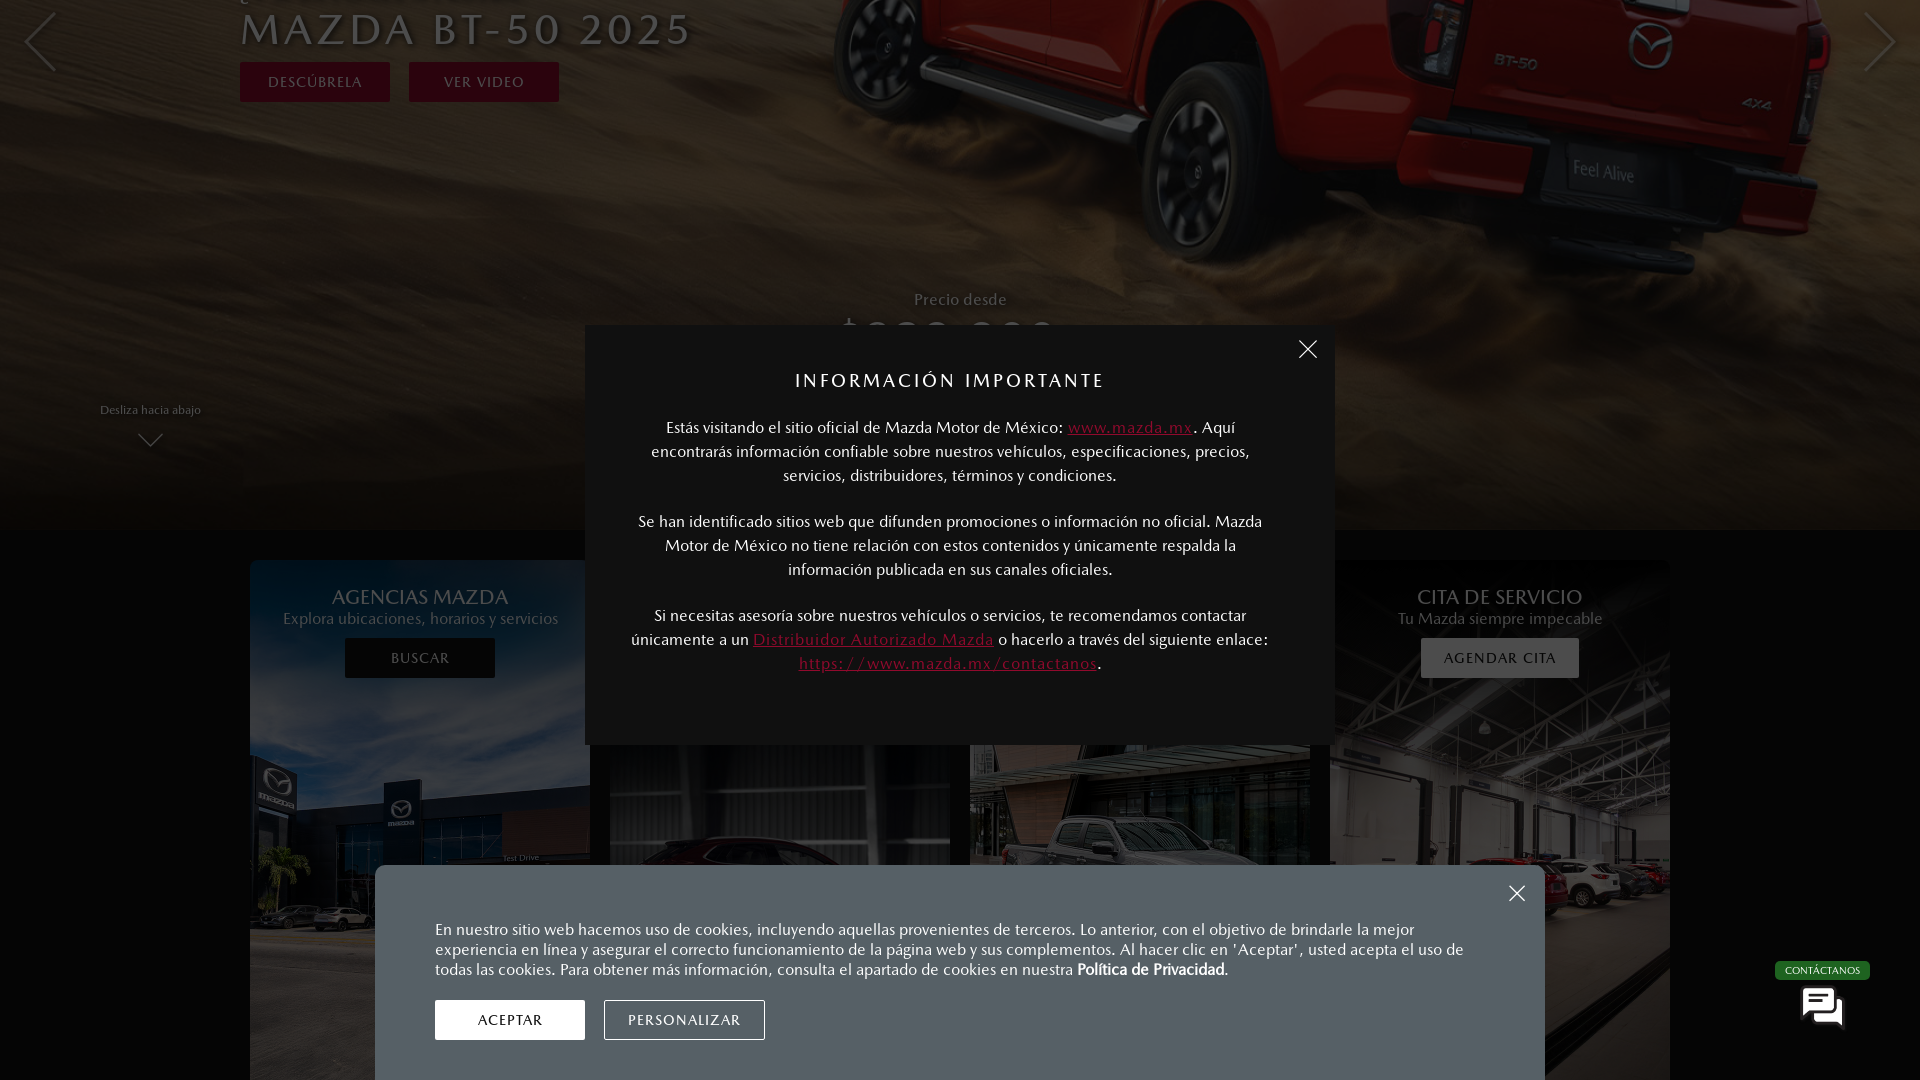